Tests dropdown selection functionality by reading two numbers from the page, calculating their sum, selecting the result from a dropdown menu, and submitting the form.

Starting URL: https://suninjuly.github.io/selects1.html

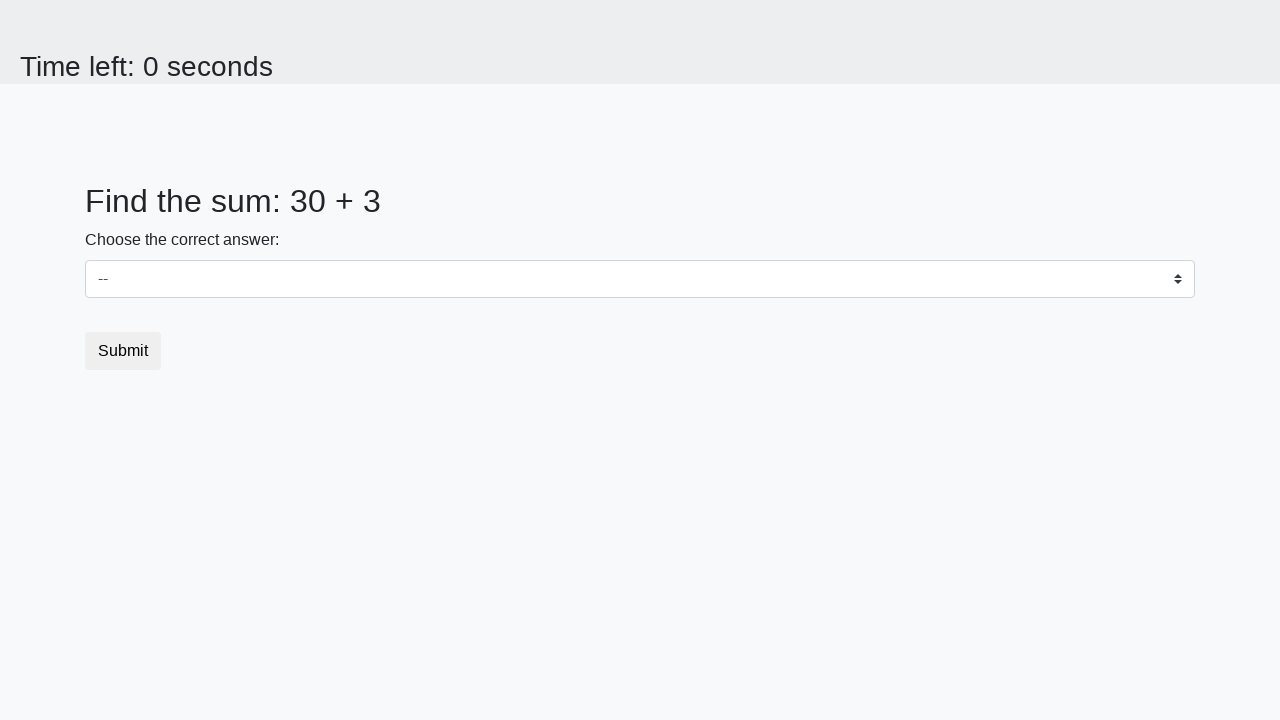

Read first number from page element #num1
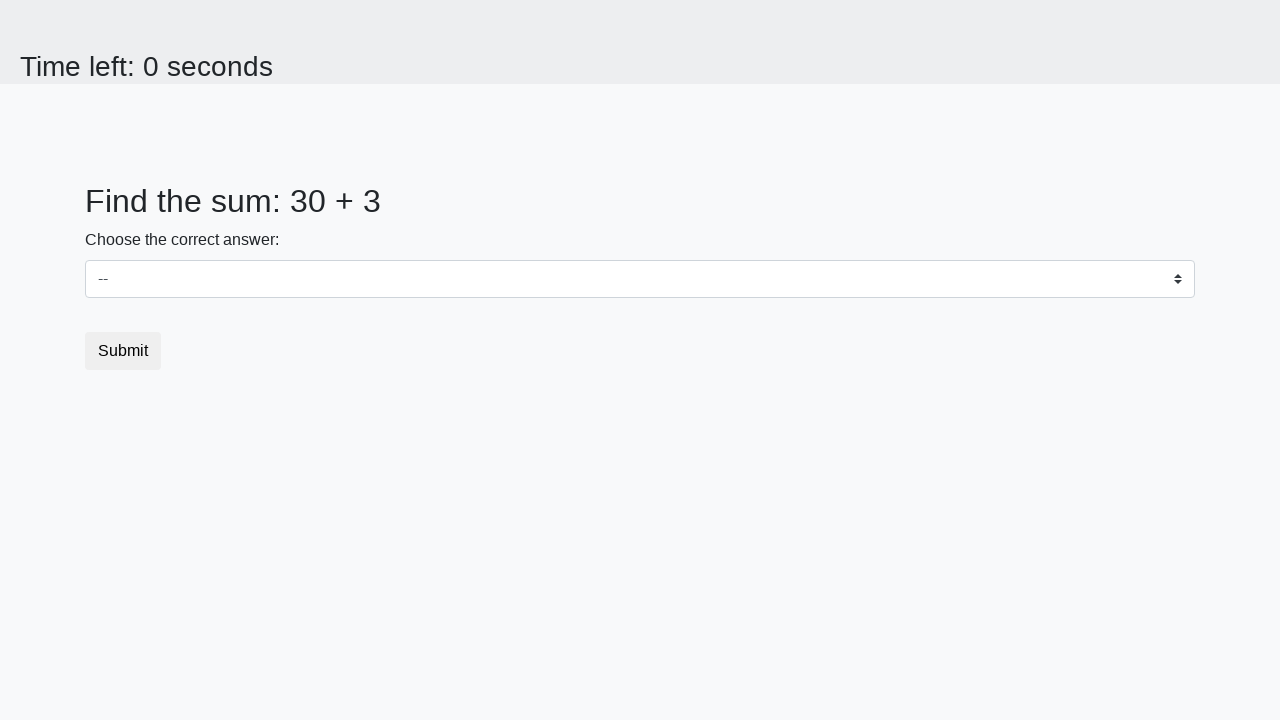

Read second number from page element #num2
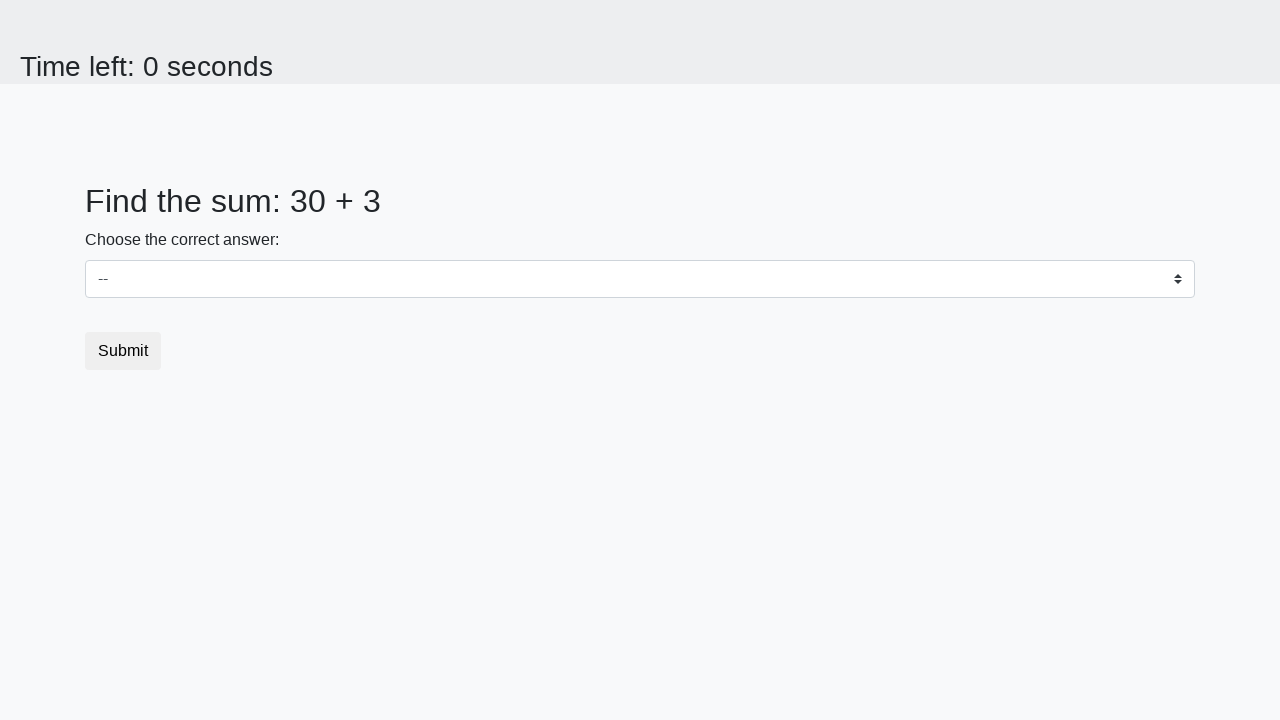

Calculated sum of 30 + 3 = 33
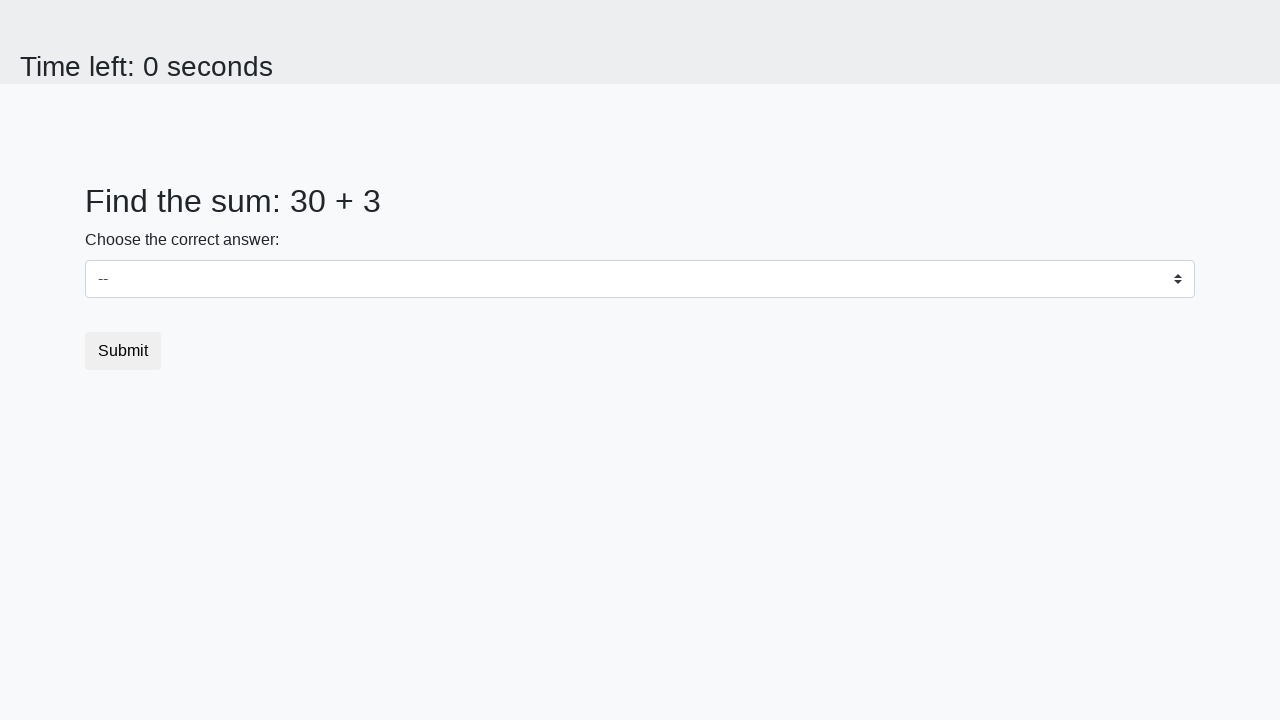

Selected dropdown option with value 33 on #dropdown
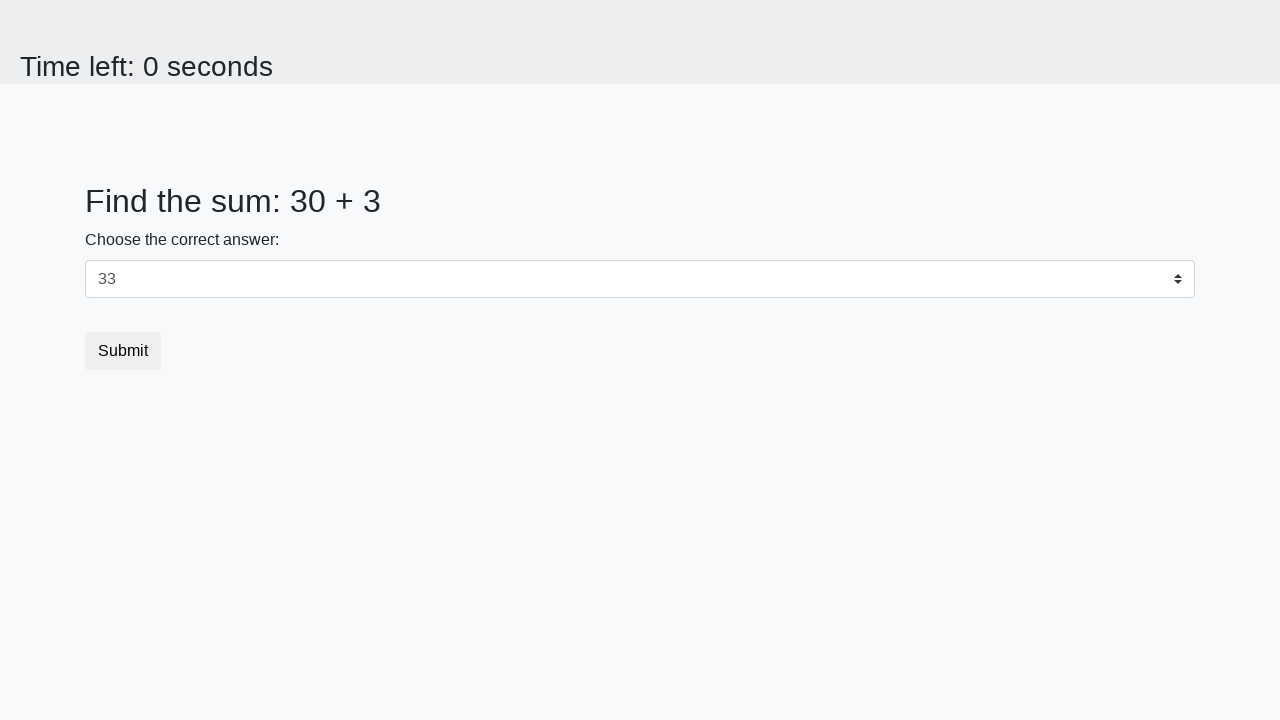

Clicked submit button to complete form at (123, 351) on button[type="submit"]
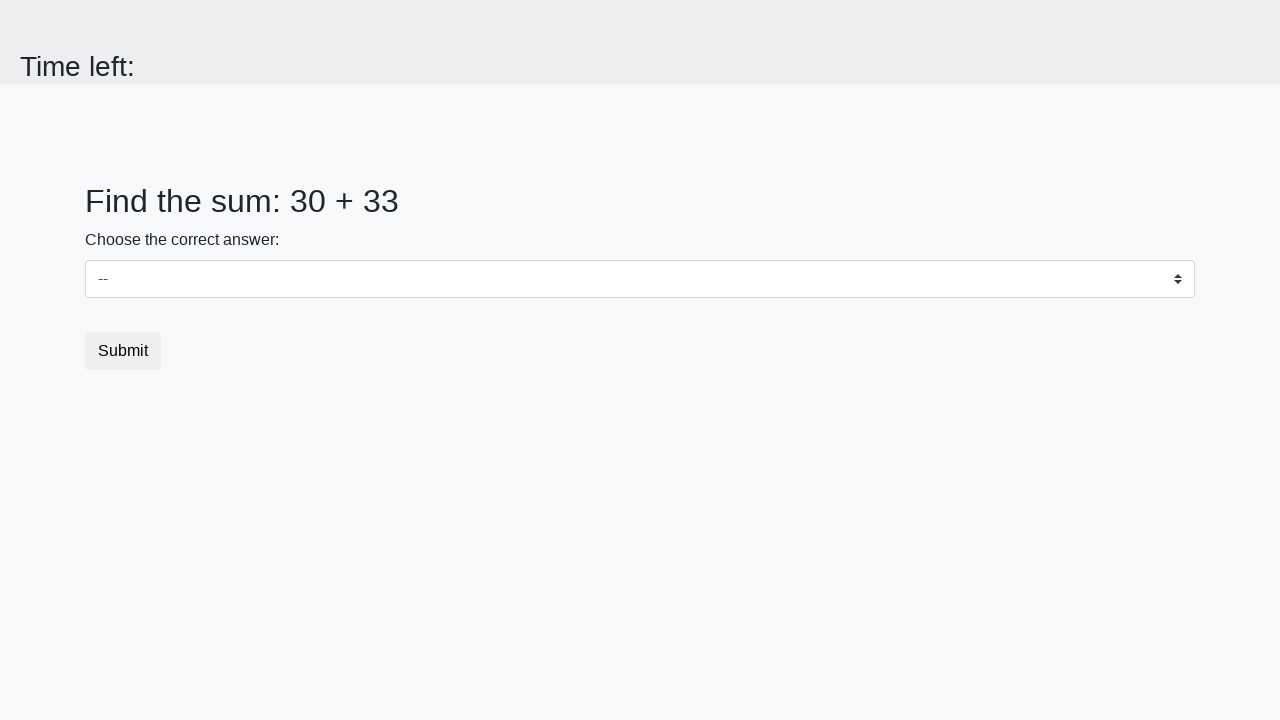

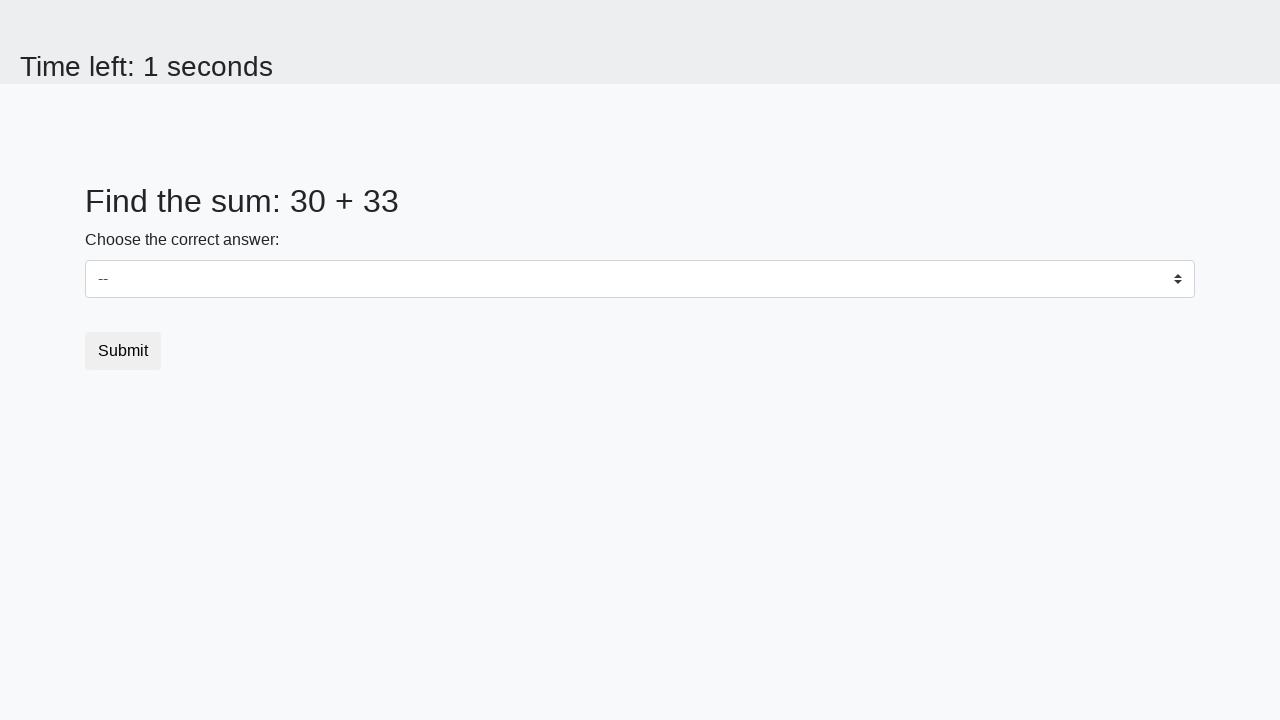